Tests FluentWait functionality by navigating to FreeCRM and clicking the Pricing link with custom wait conditions

Starting URL: https://classic.freecrm.com/

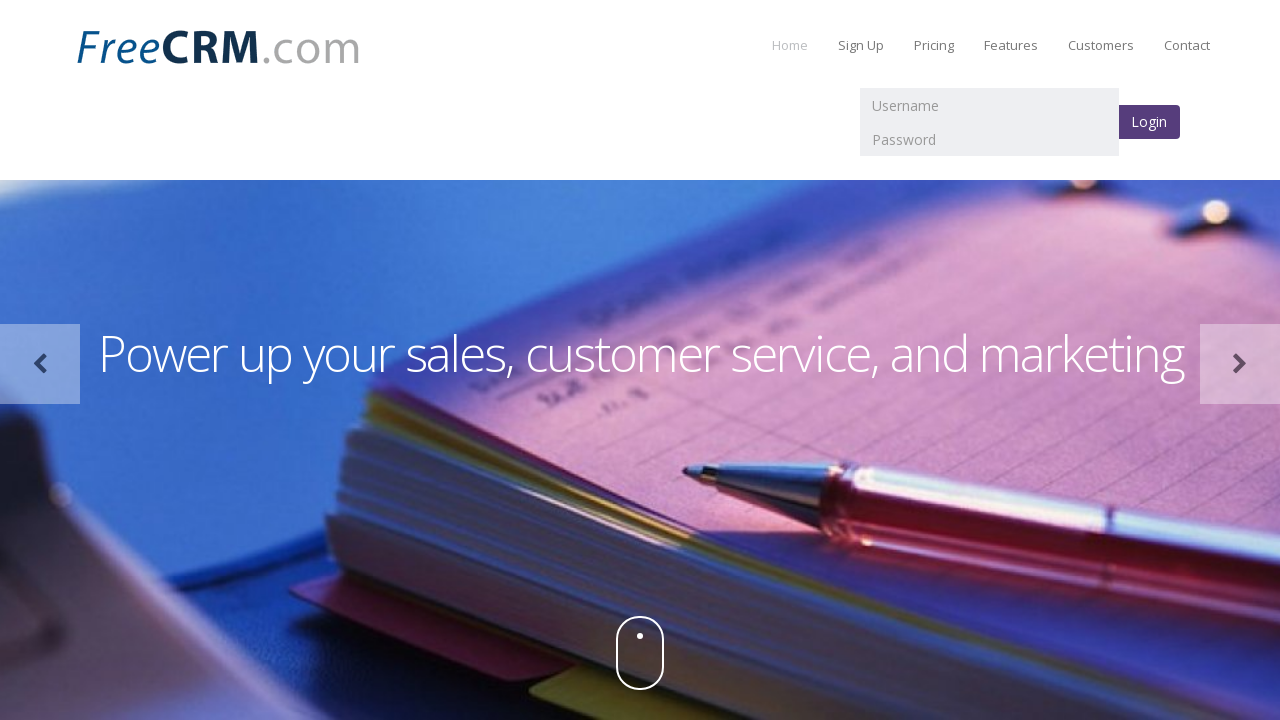

Waited for Pricing link to be visible (timeout: 10000ms)
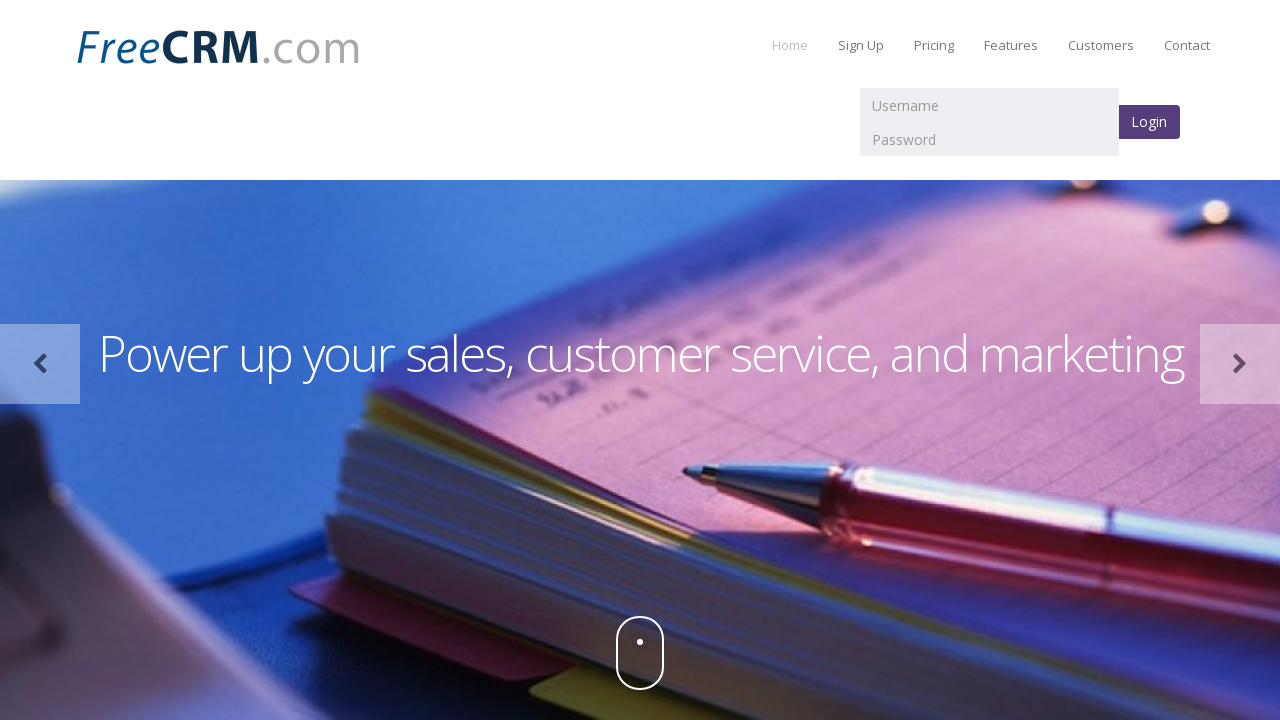

Clicked the Pricing link at (934, 45) on a:text('Pricing')
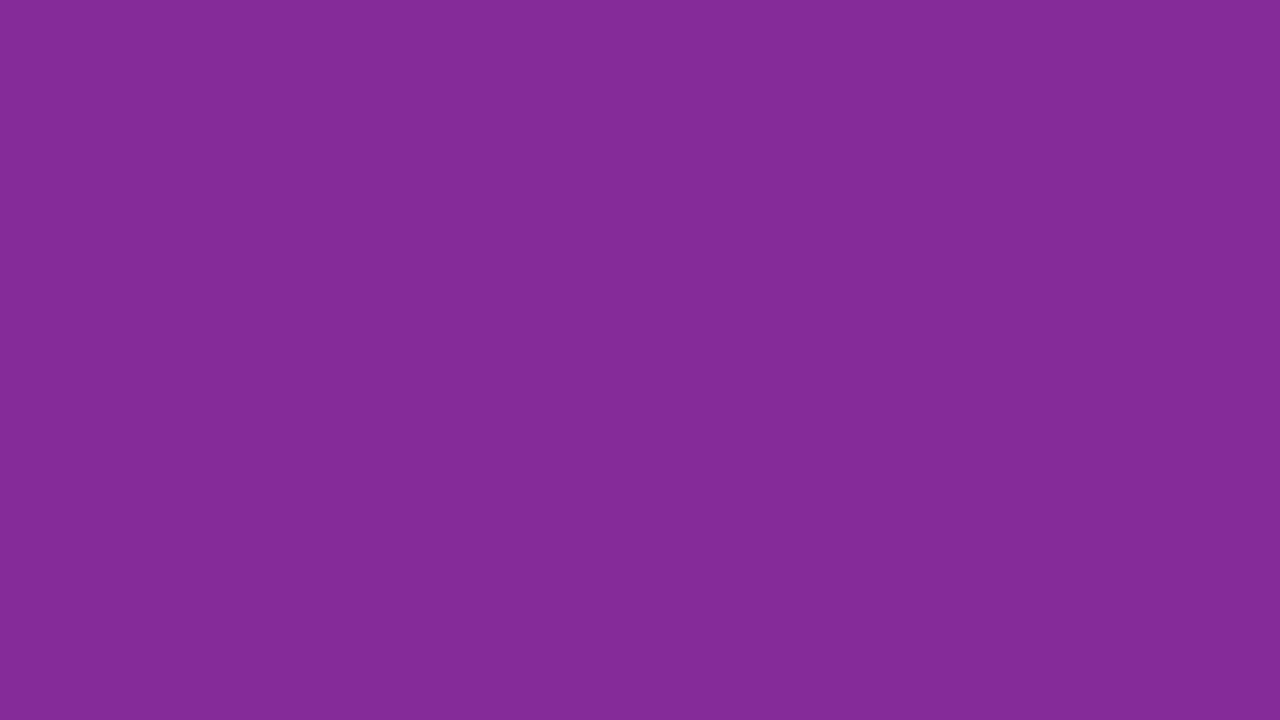

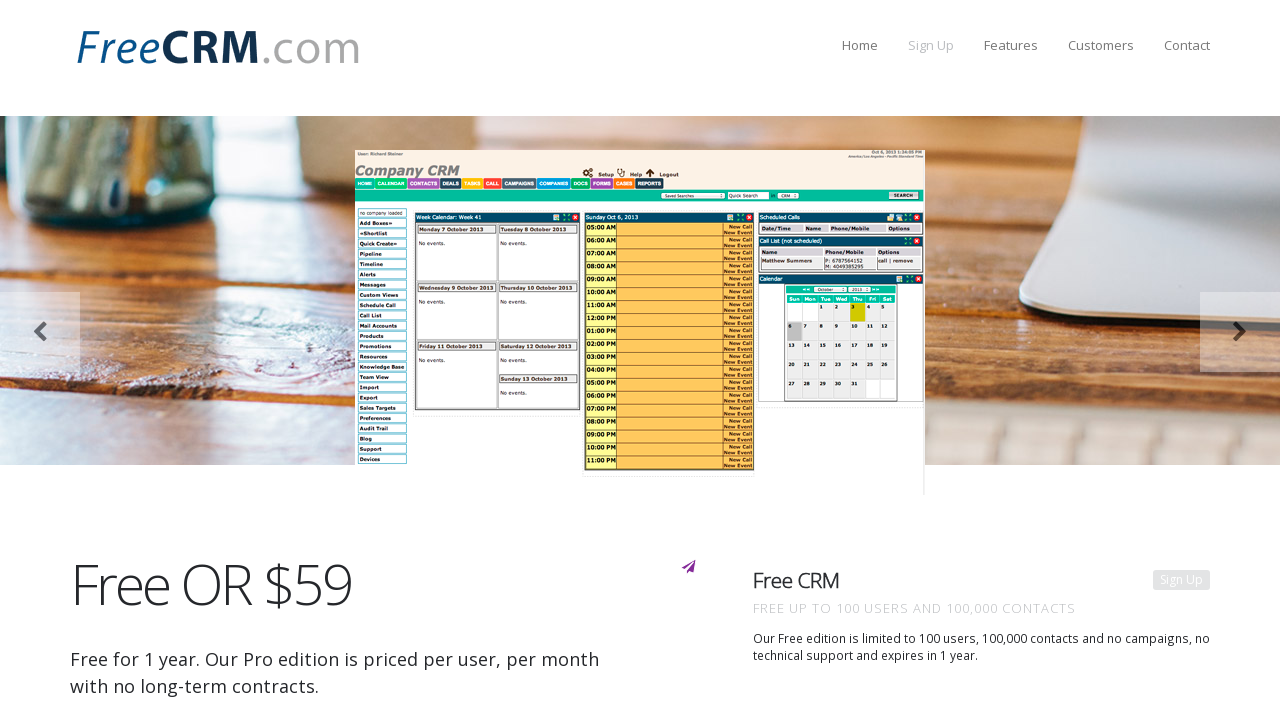